Navigates to a page, clicks a link with mathematically calculated text, fills out a registration form with personal details, and submits it

Starting URL: http://suninjuly.github.io/find_link_text

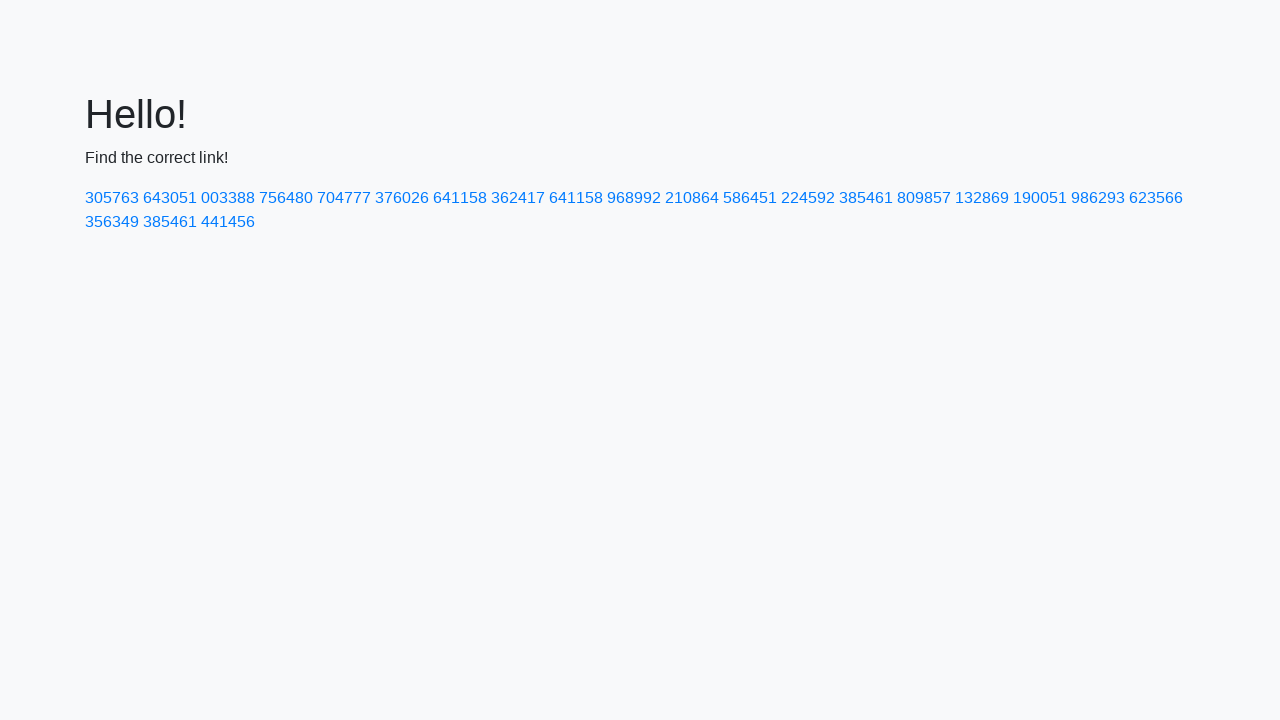

Calculated link text using mathematical formula
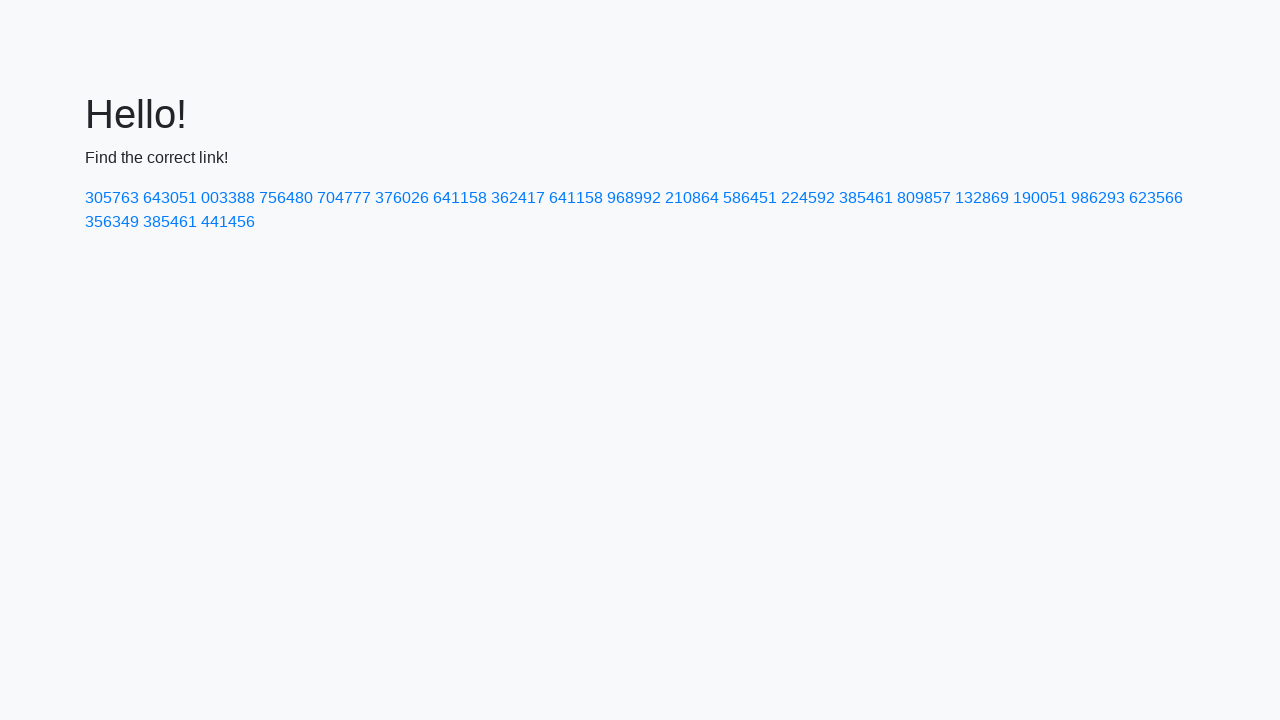

Clicked link with text '224592' at (808, 198) on text=224592
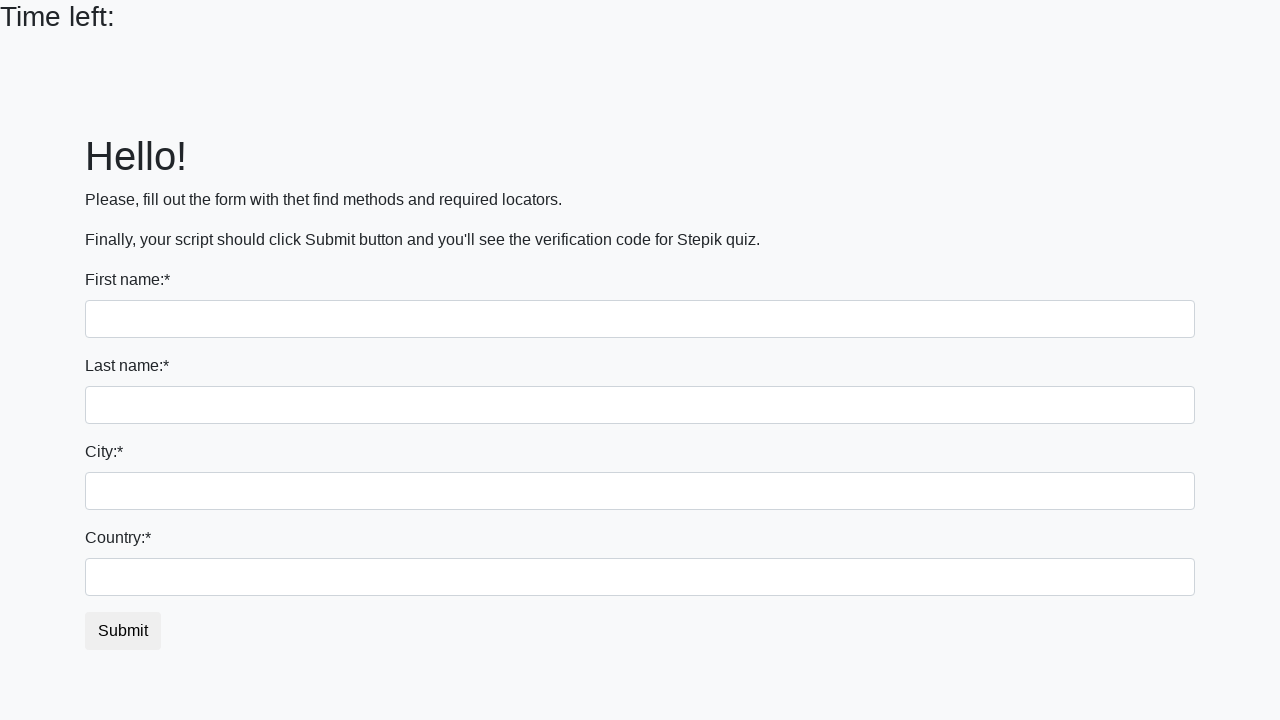

Filled first name field with 'Vlad' on input[name='first_name']
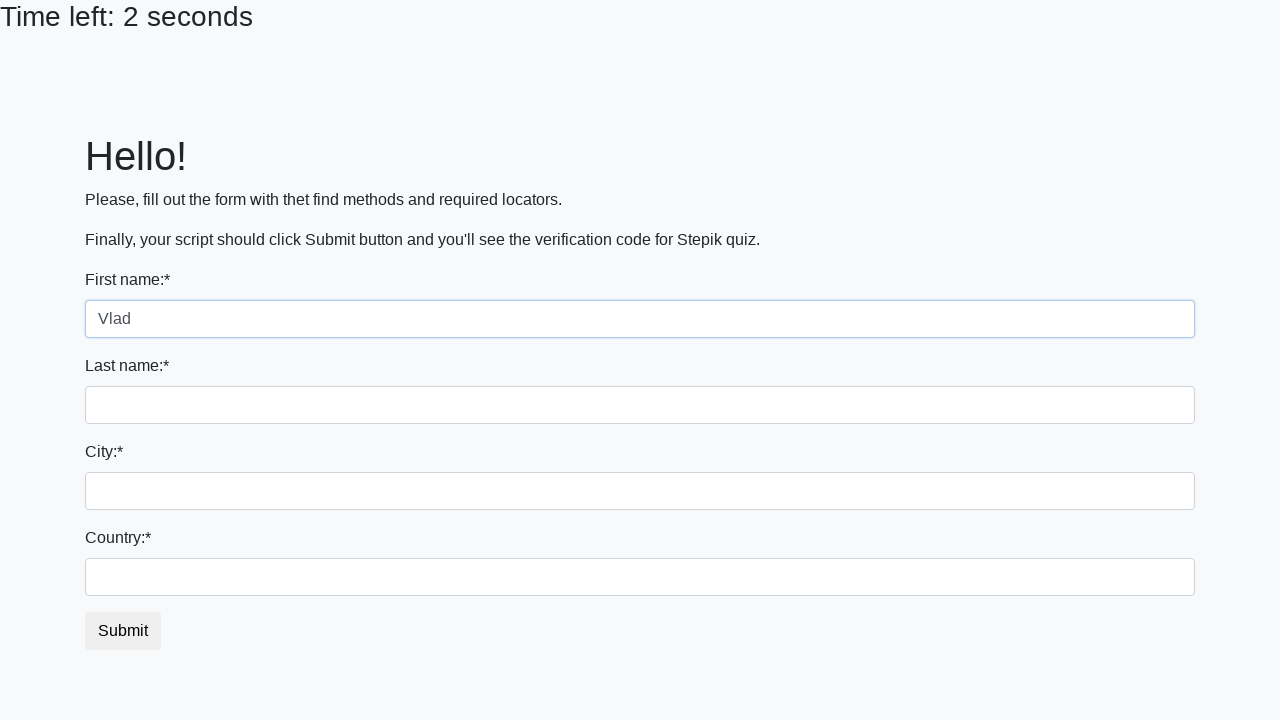

Filled last name field with 'Hz' on input[name='last_name']
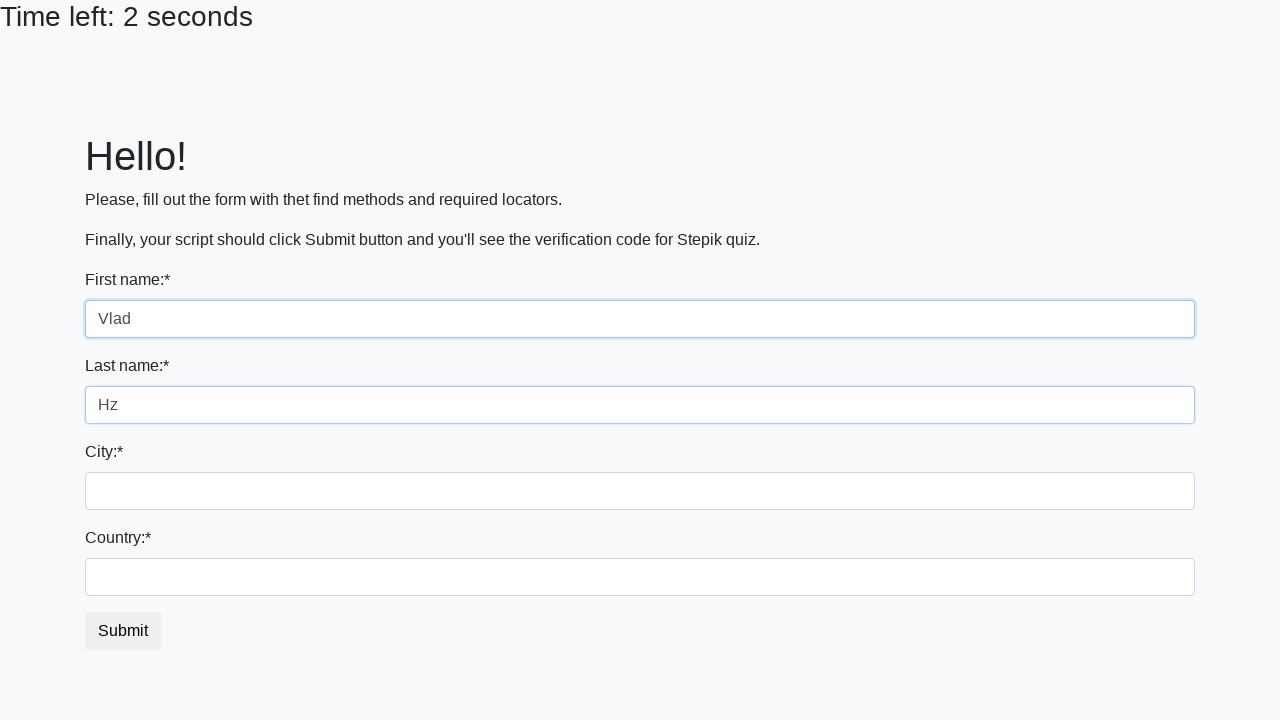

Filled city field with 'qwe' on .city
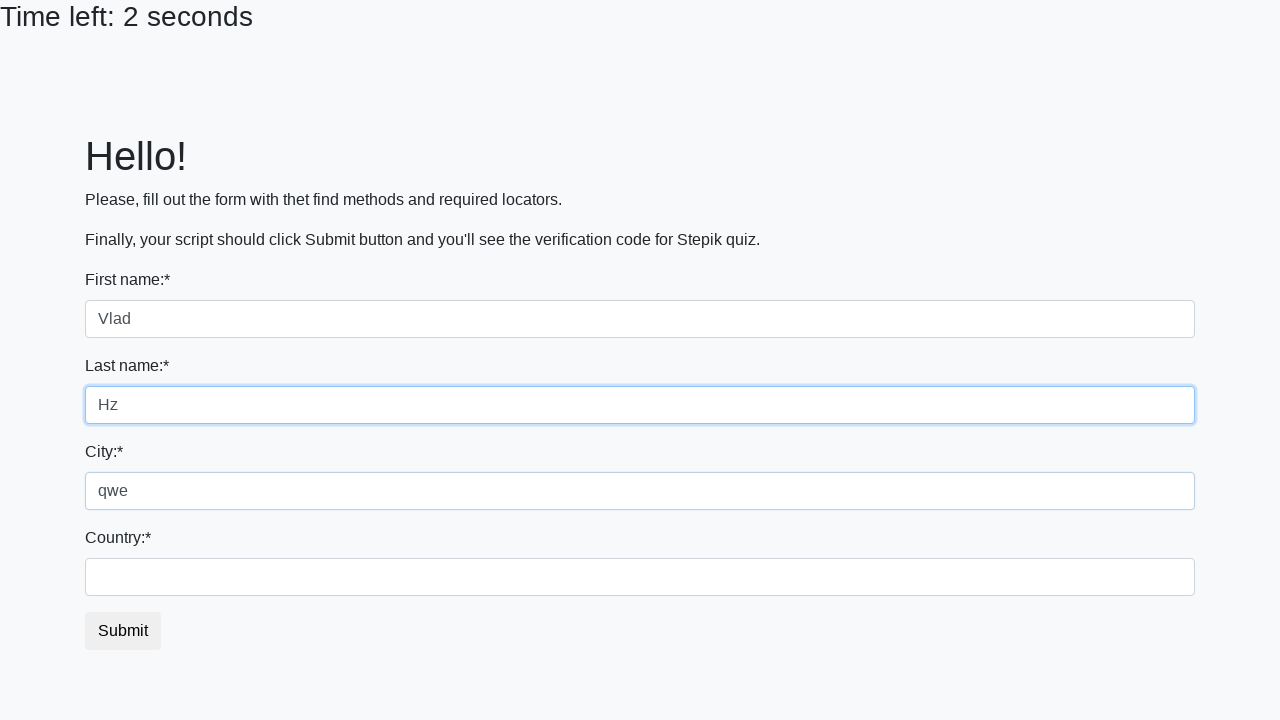

Filled country field with 'qwe' on #country
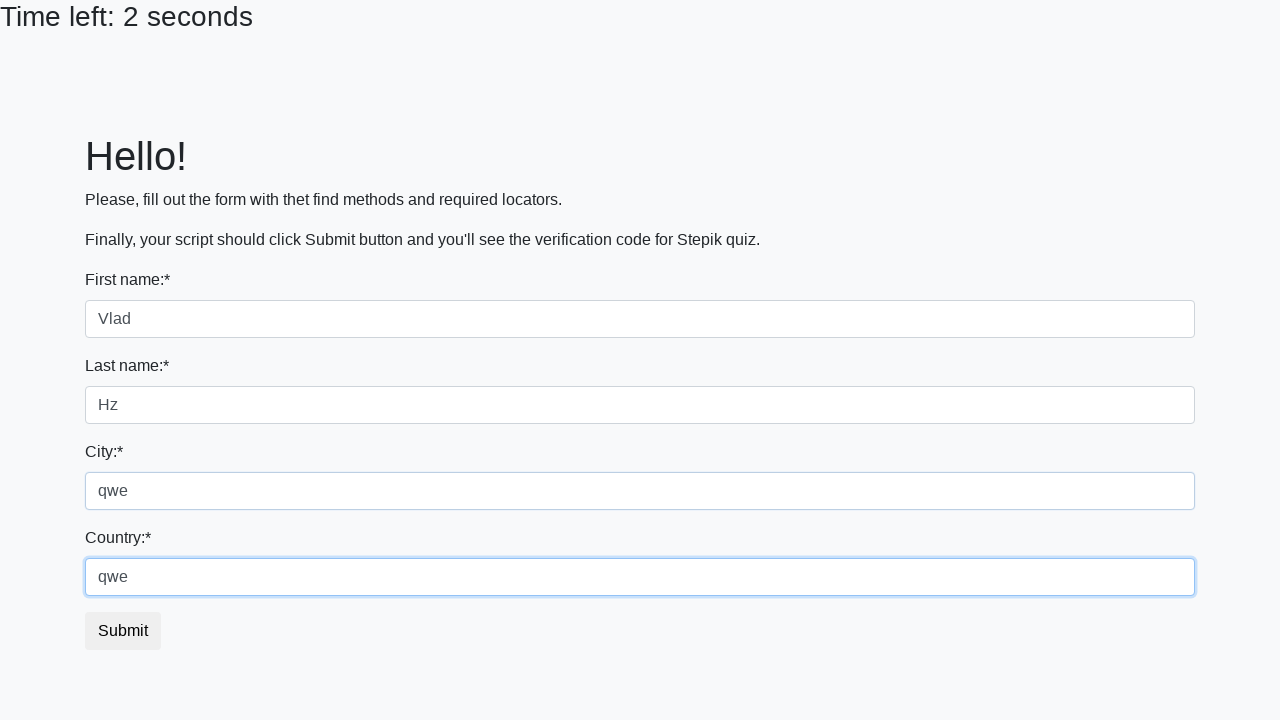

Clicked submit button to complete registration at (123, 631) on .btn
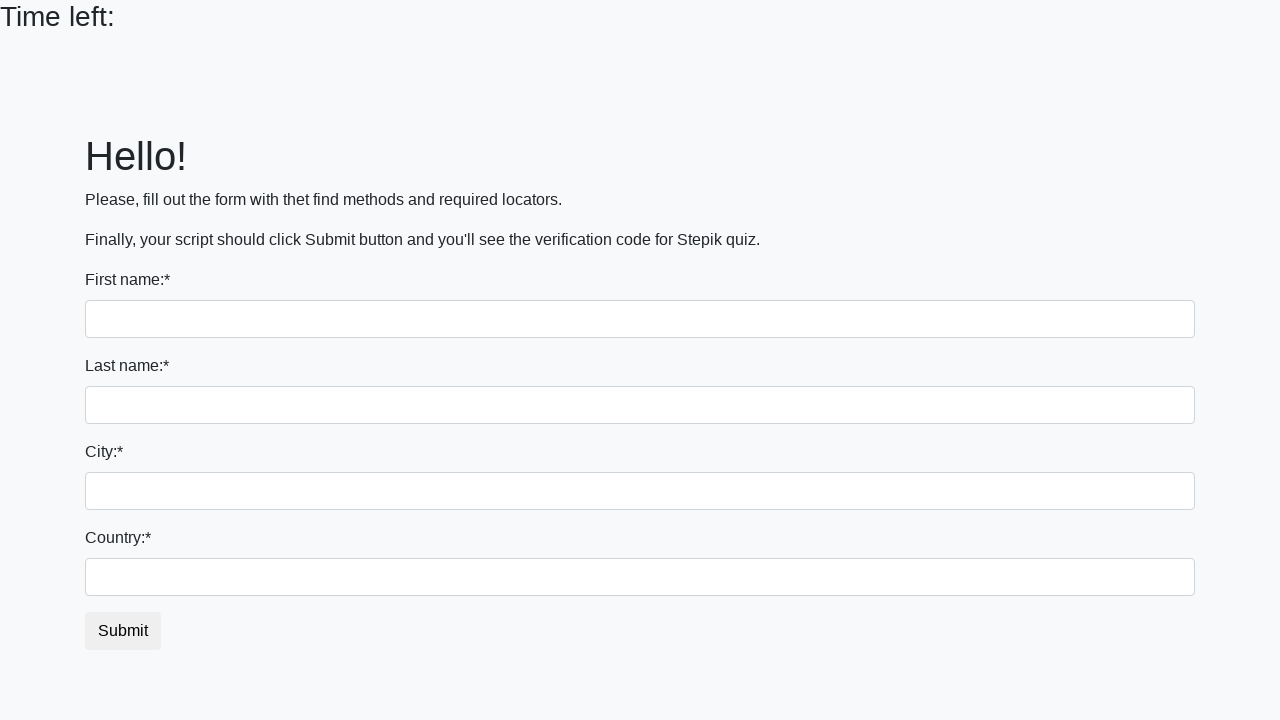

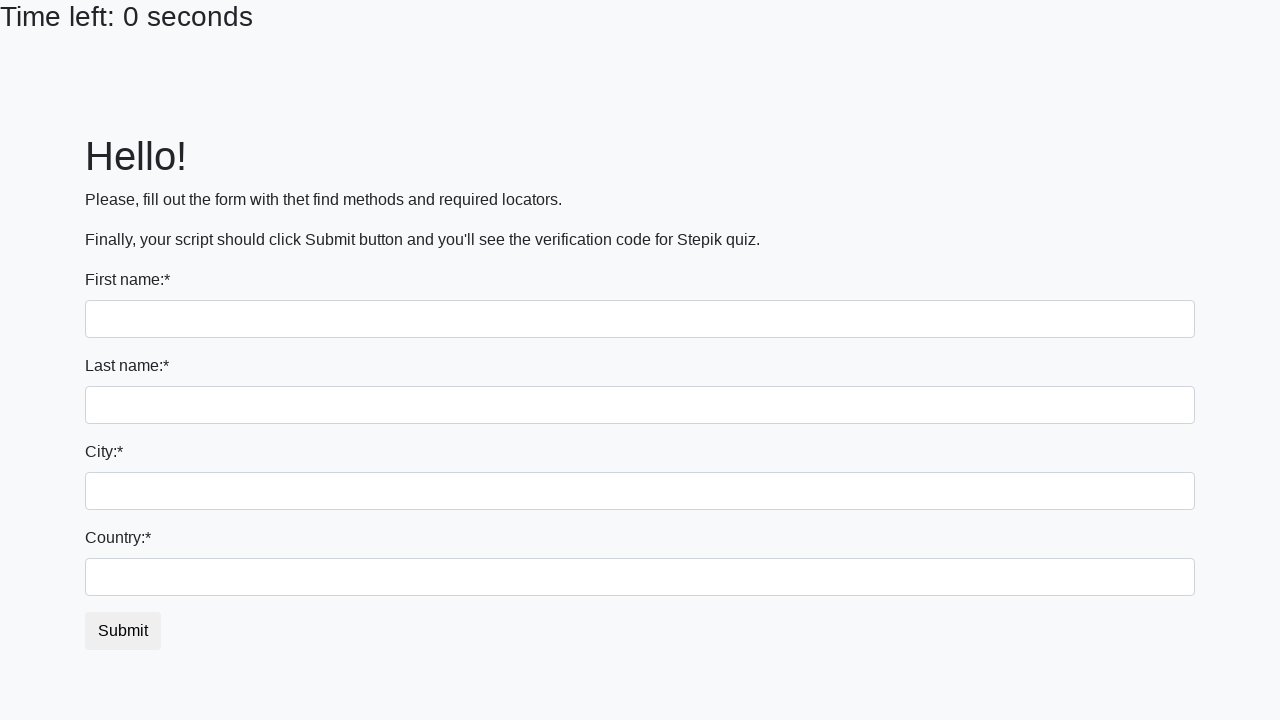